Fills out a text box form with user information including name, email, current address, and permanent address

Starting URL: https://demoqa.com/text-box

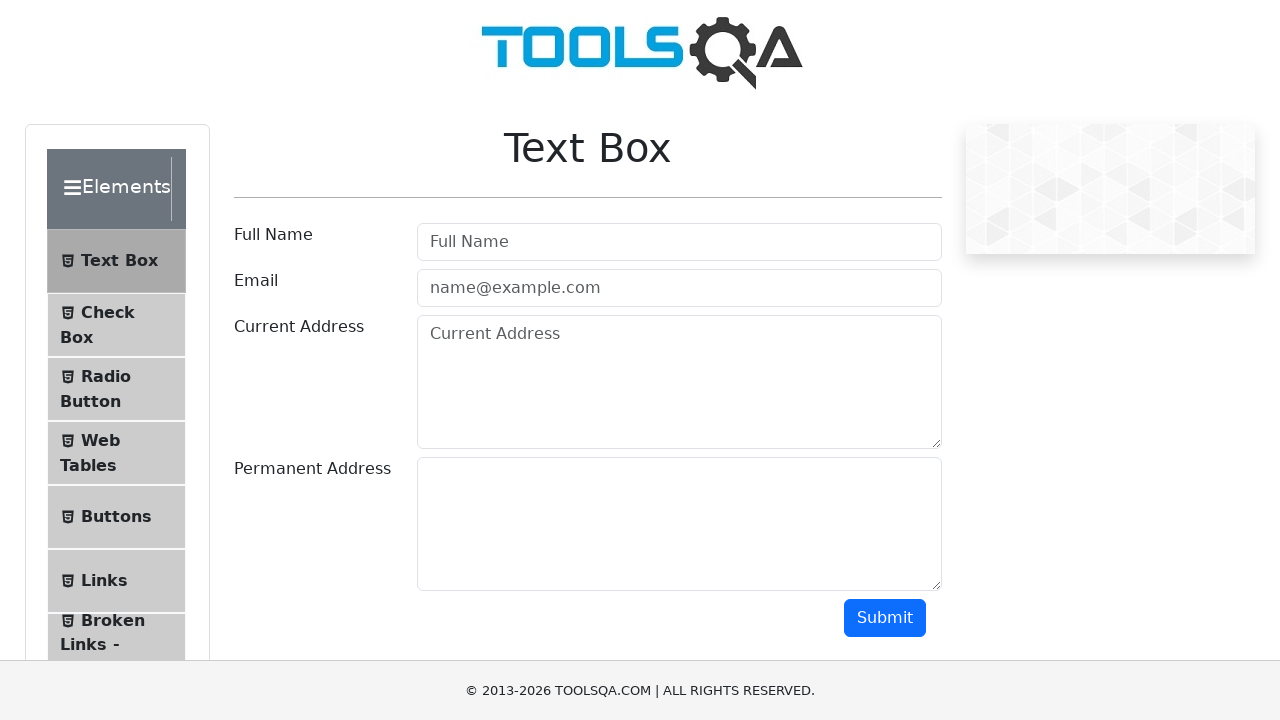

Filled full name field with 'Marcela Nunez' on #userName
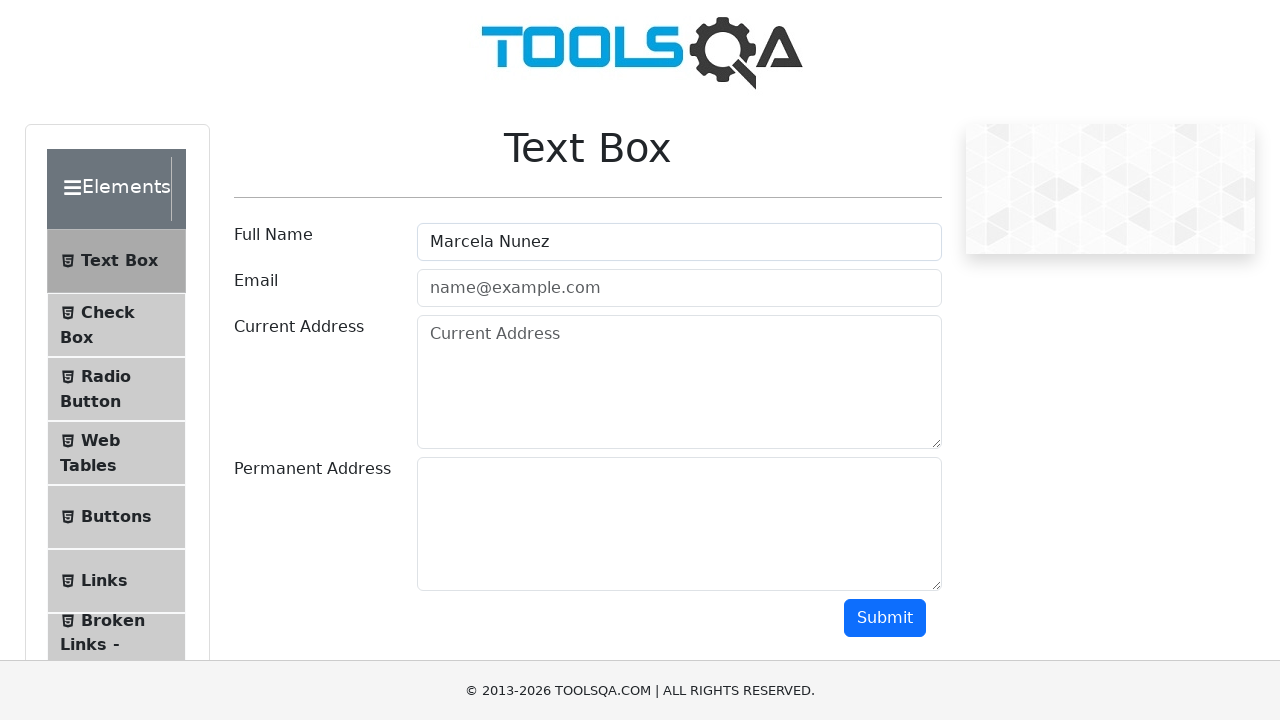

Filled email field with 'mn@test.com' on #userEmail
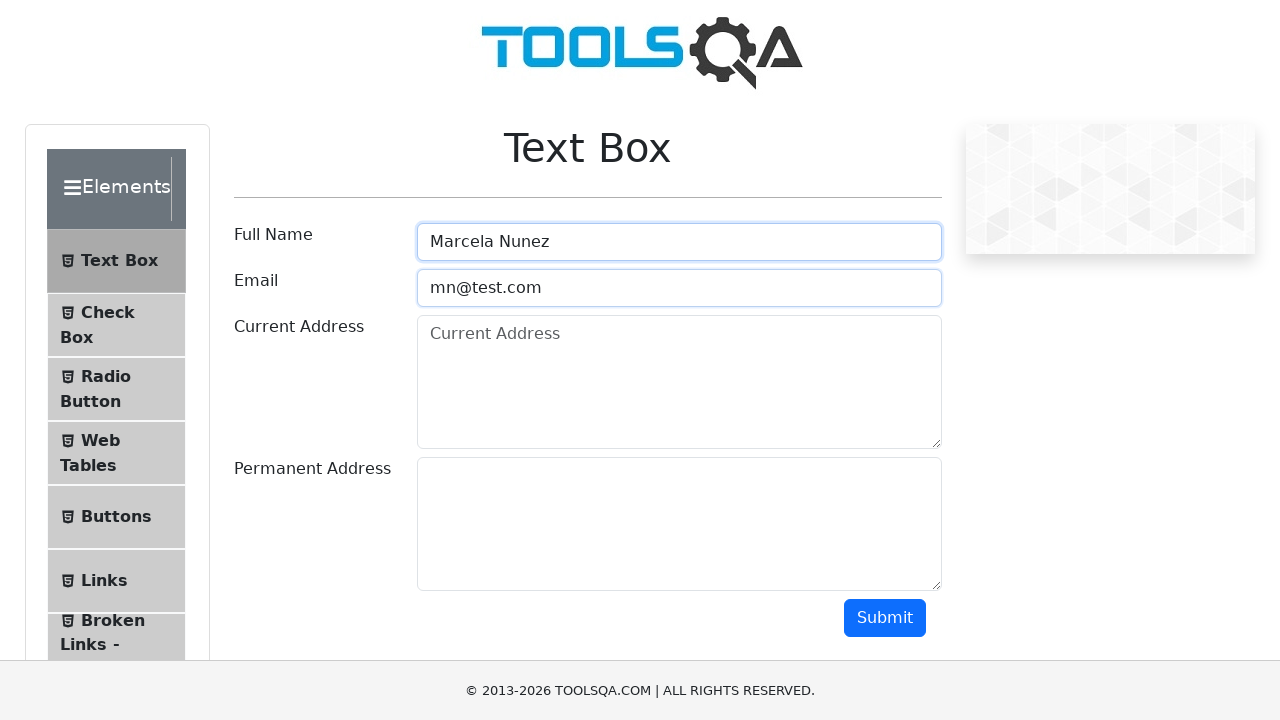

Filled current address field with 'Mexico' on #currentAddress
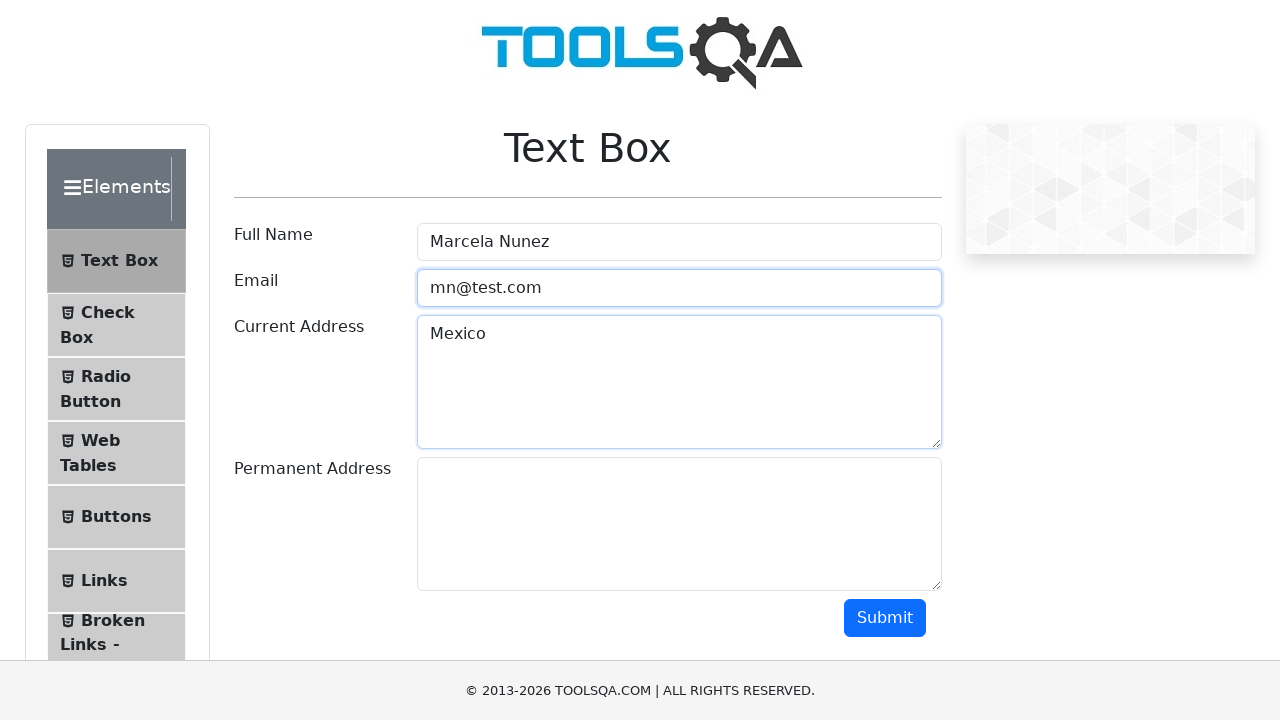

Filled permanent address field with 'World' on #permanentAddress
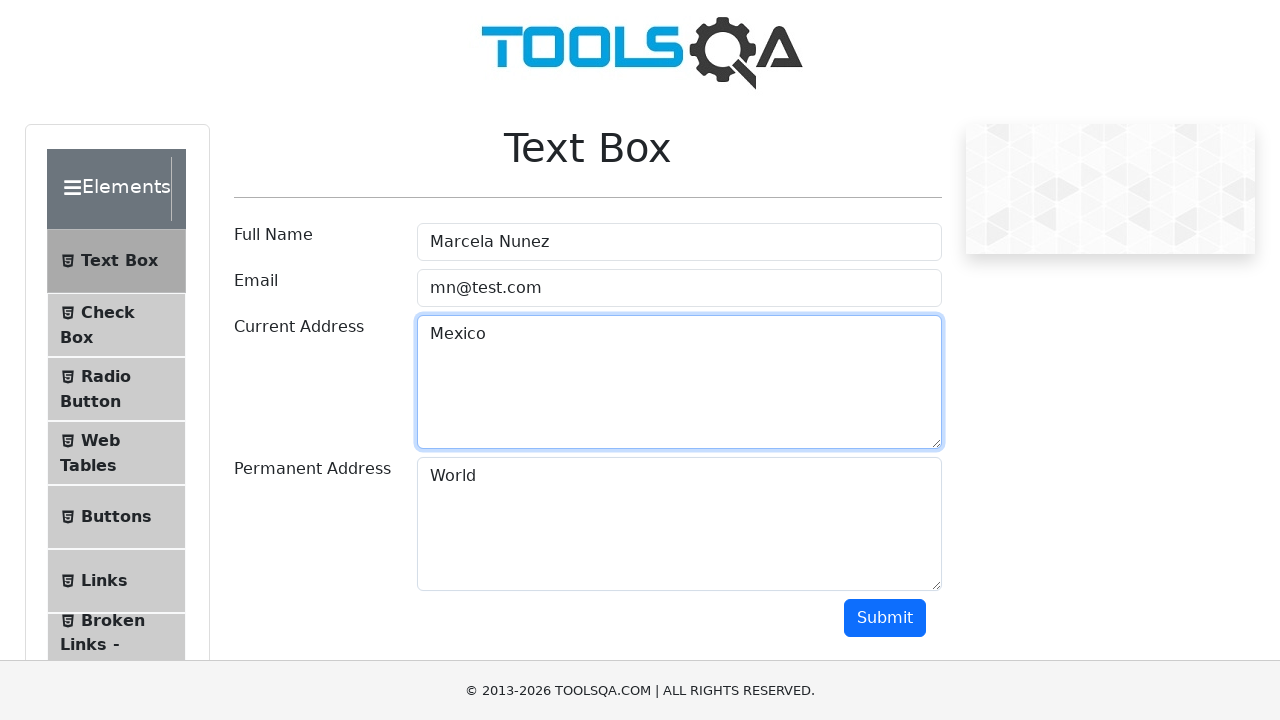

Clicked submit button to complete form submission at (885, 618) on #submit
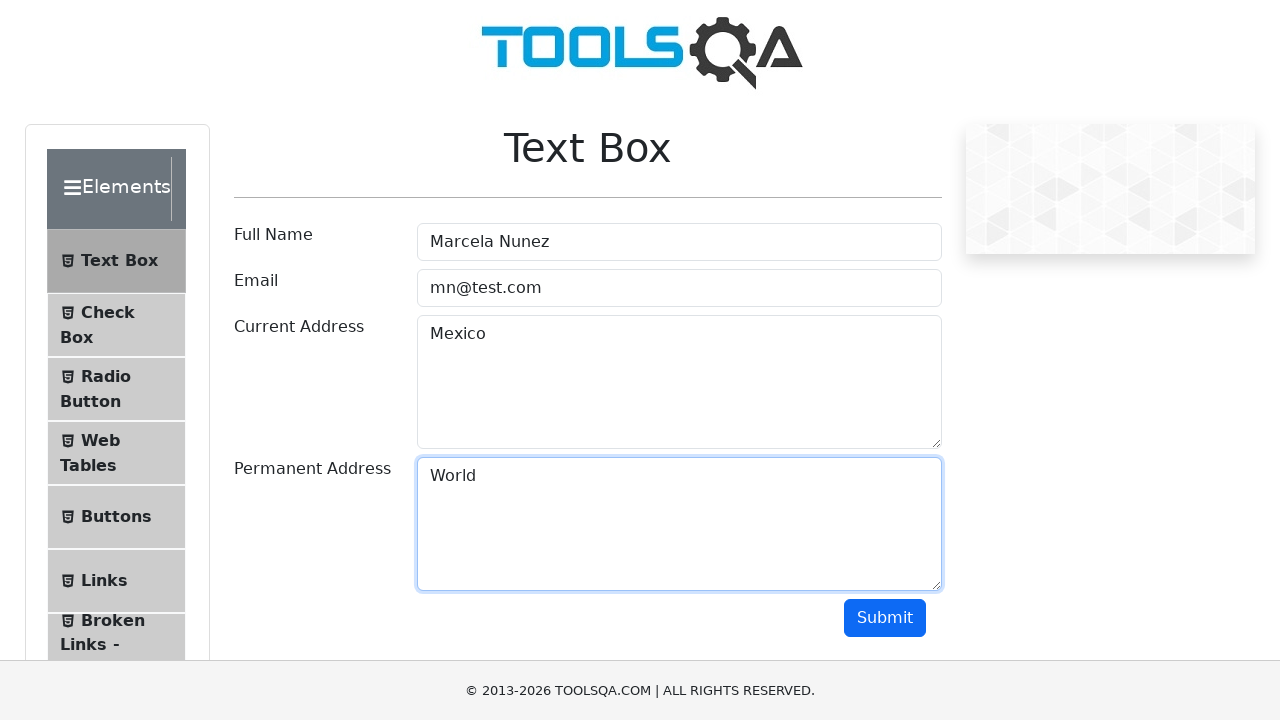

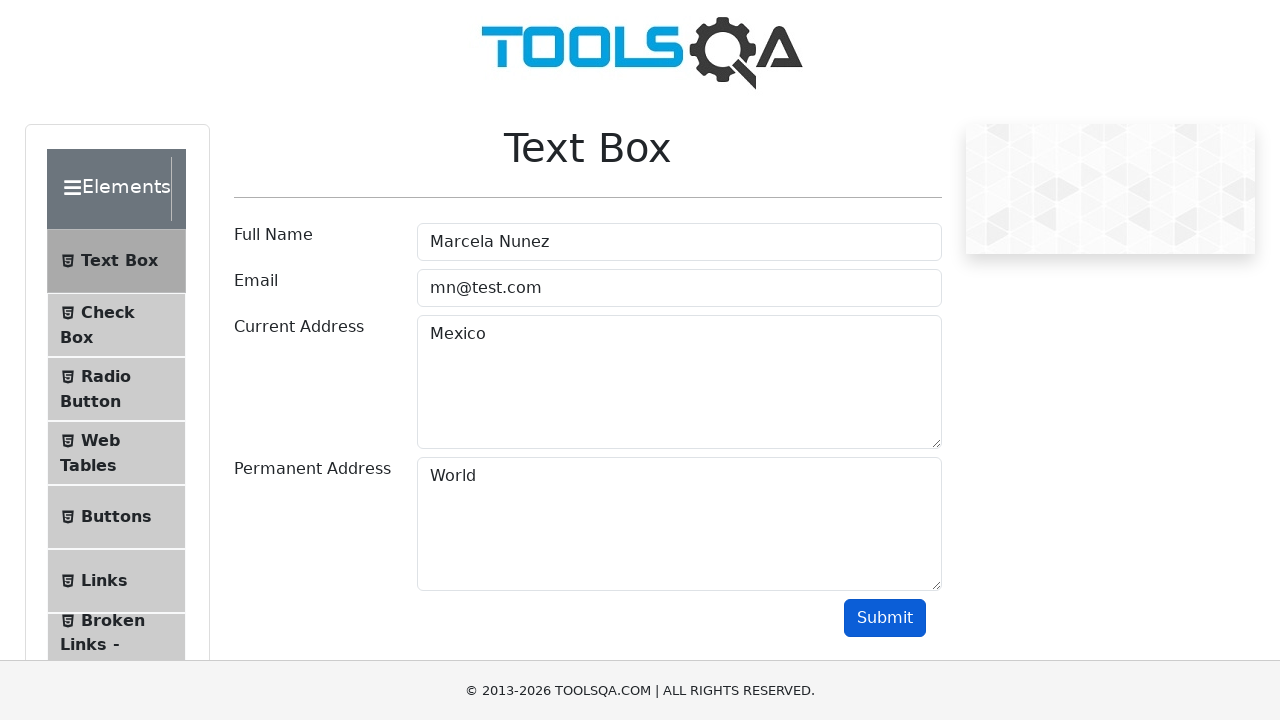